Solves a mathematical captcha by reading a value, calculating its result using a logarithmic formula, and submitting the answer along with checkbox and radio button selections

Starting URL: http://suninjuly.github.io/math.html

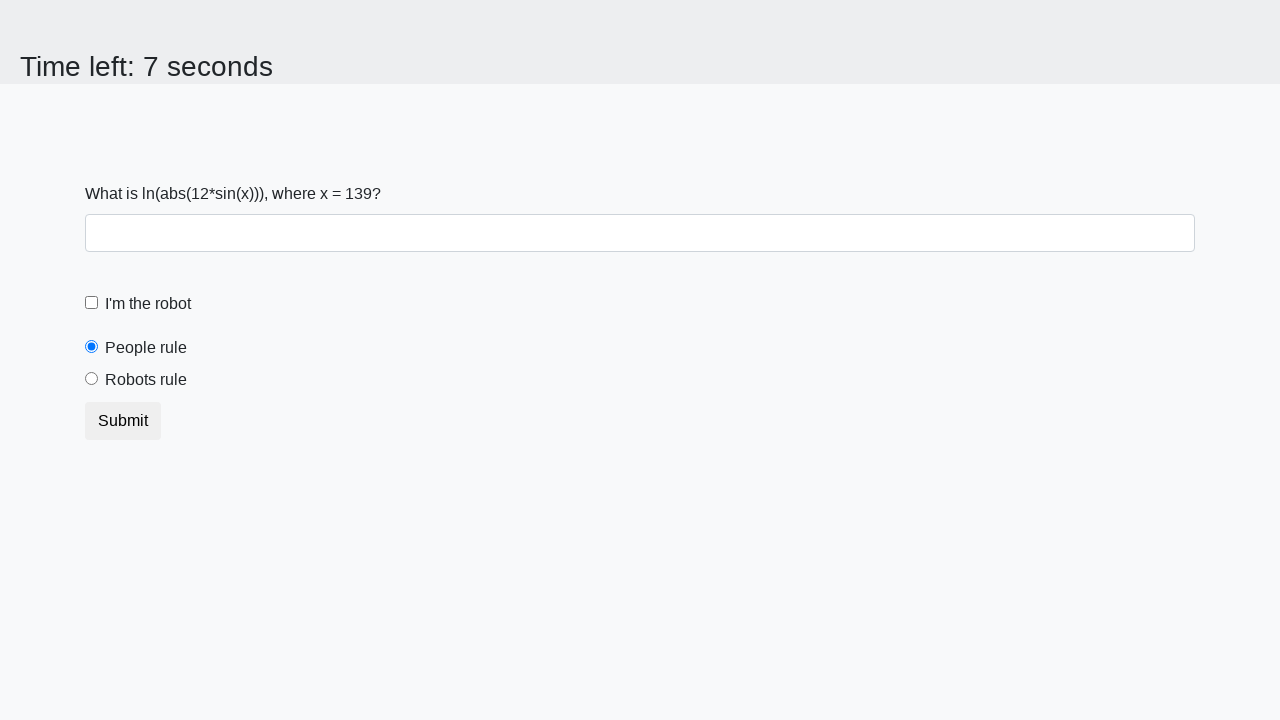

Read mathematical value from #input_value element
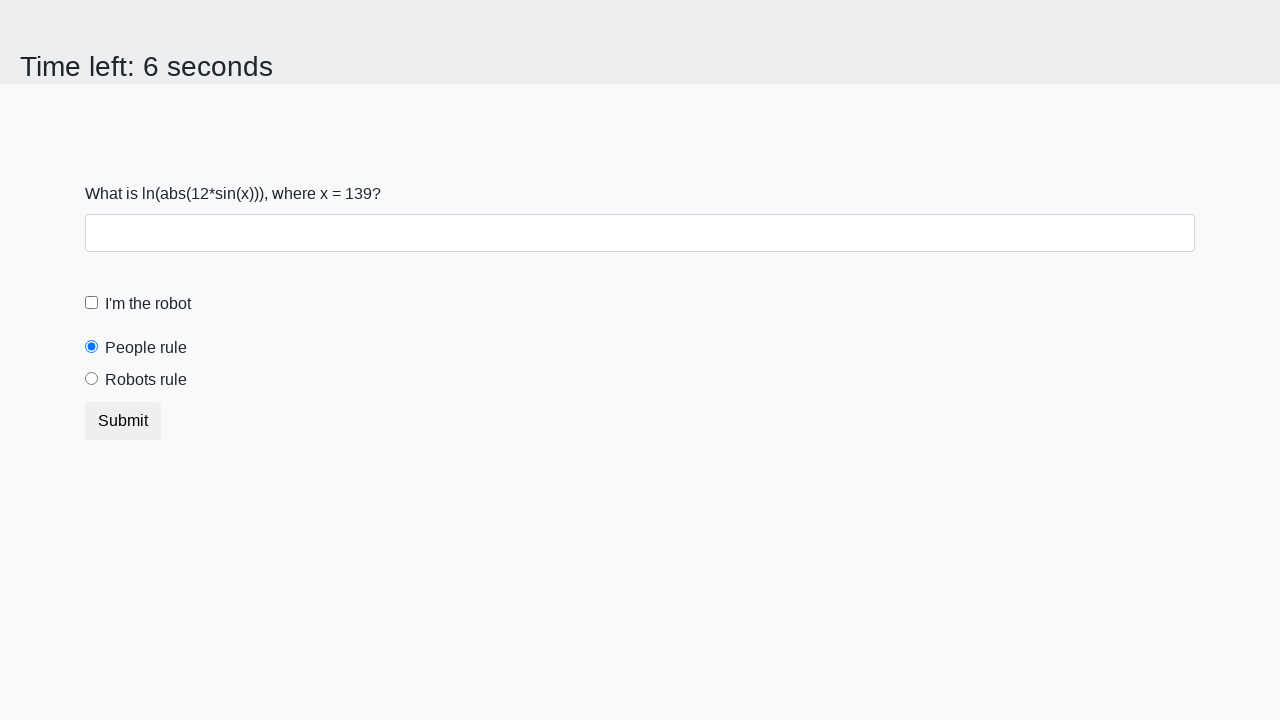

Calculated logarithmic result using formula: log(abs(12*sin(x)))
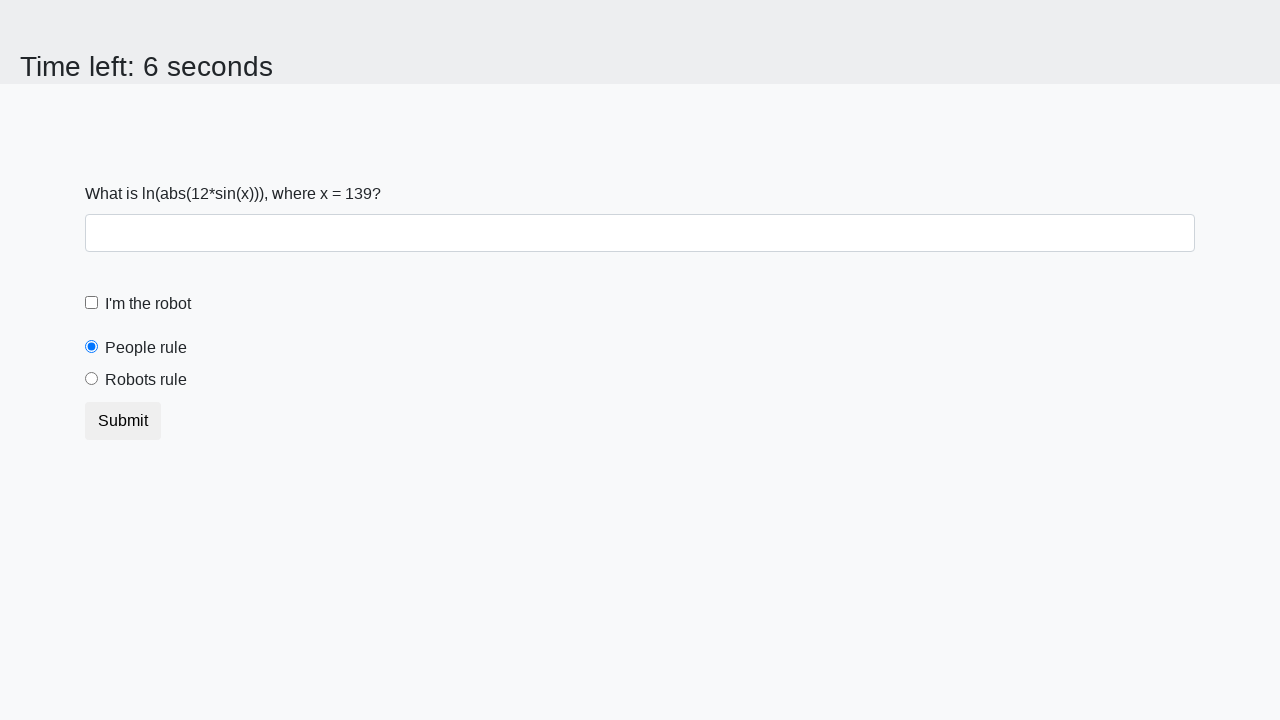

Filled answer field with calculated result on #answer
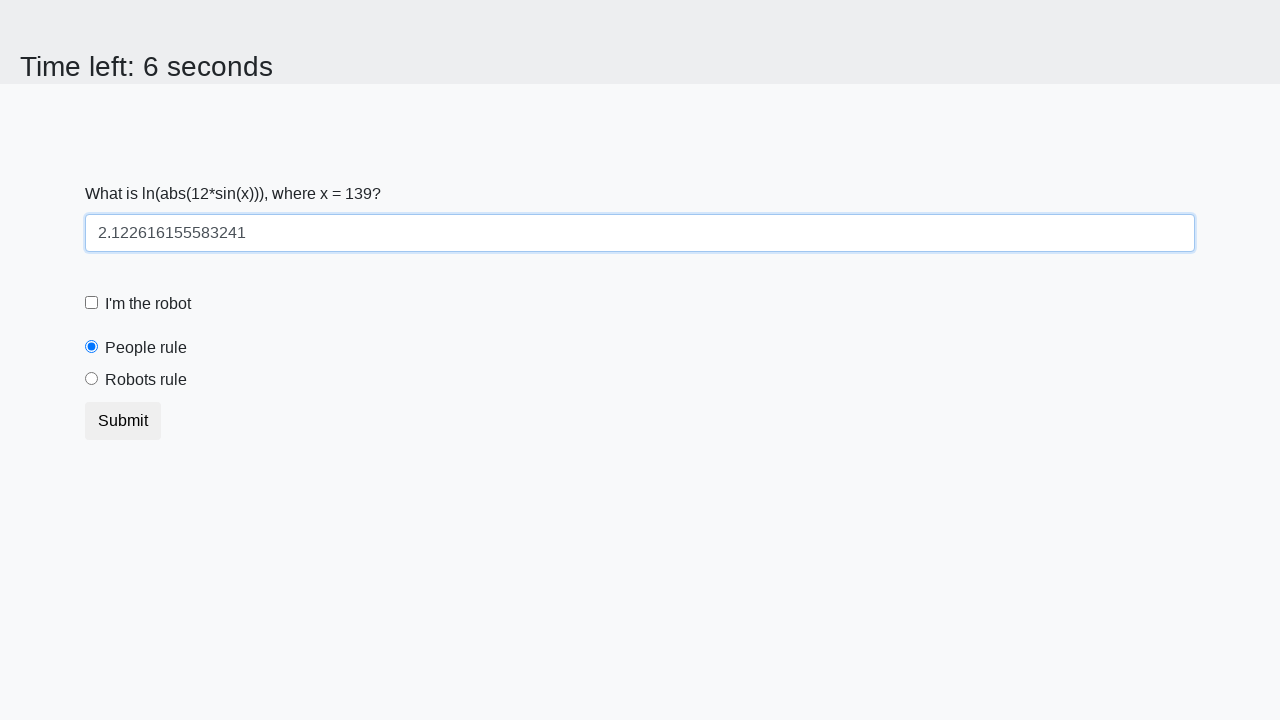

Clicked robot checkbox at (92, 303) on #robotCheckbox
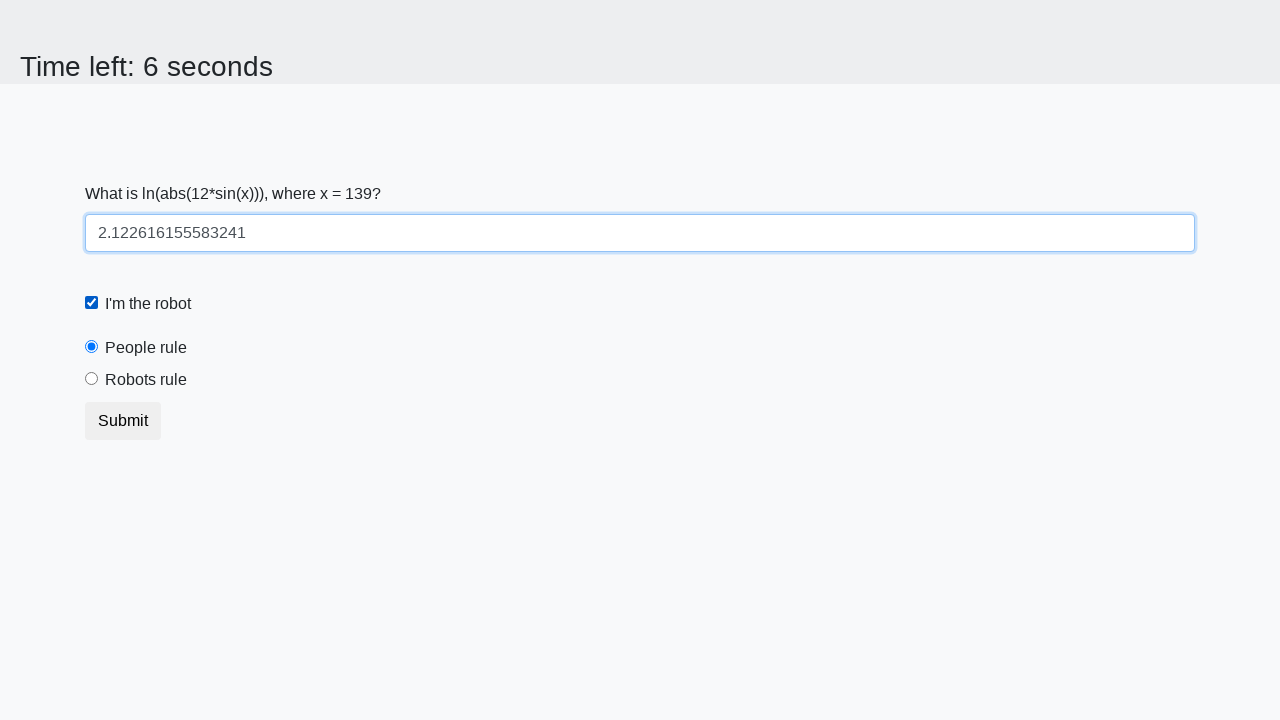

Selected 'robots rule' radio button at (92, 379) on #robotsRule
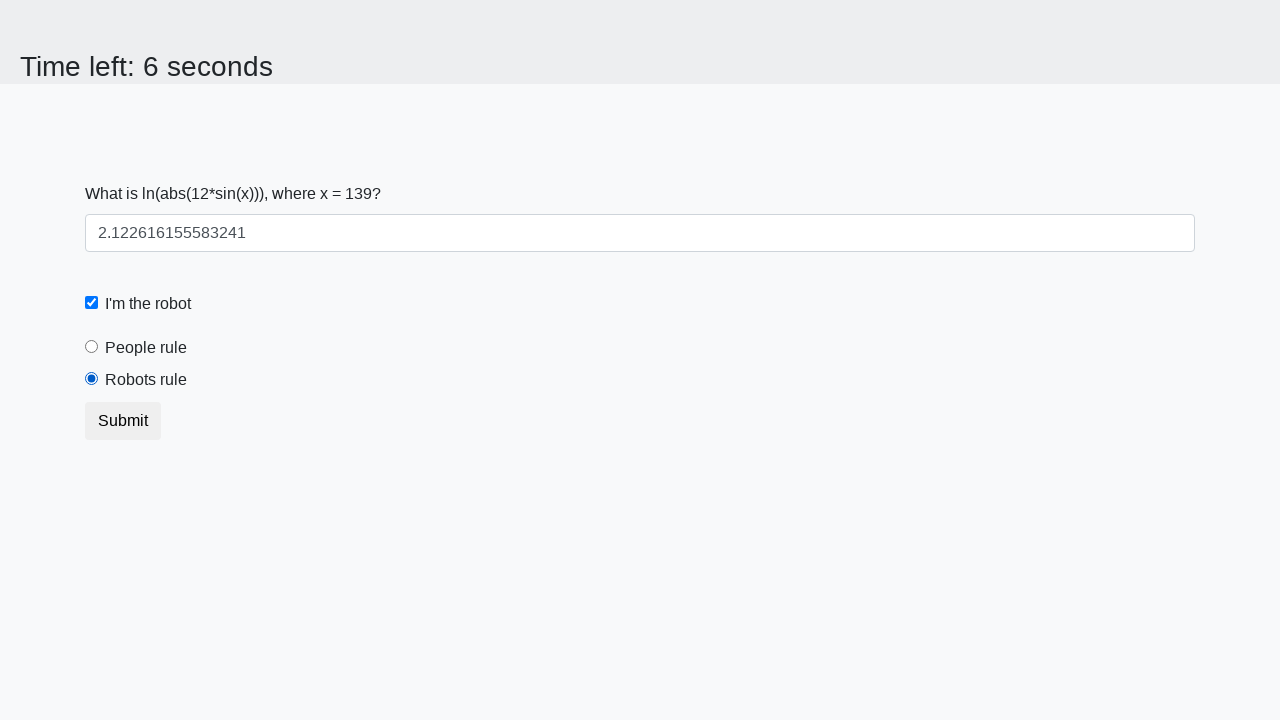

Clicked submit button to complete form at (123, 421) on button.btn-default
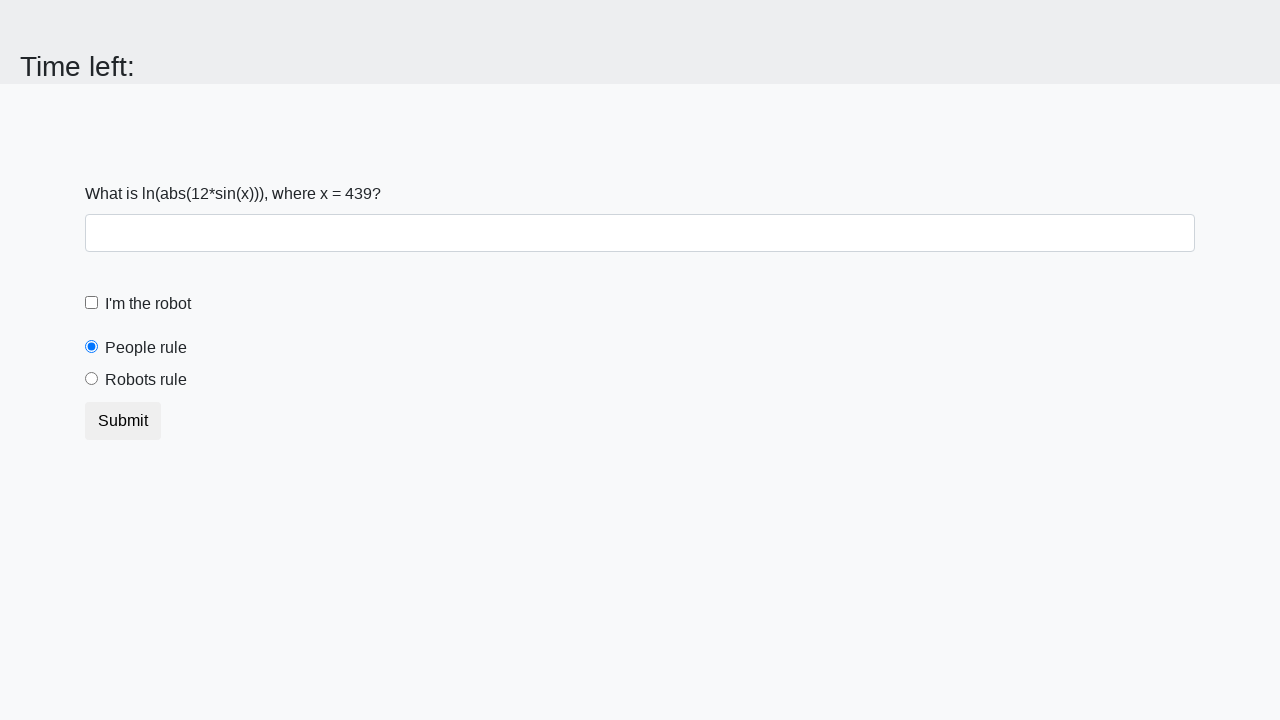

Waited for result to load
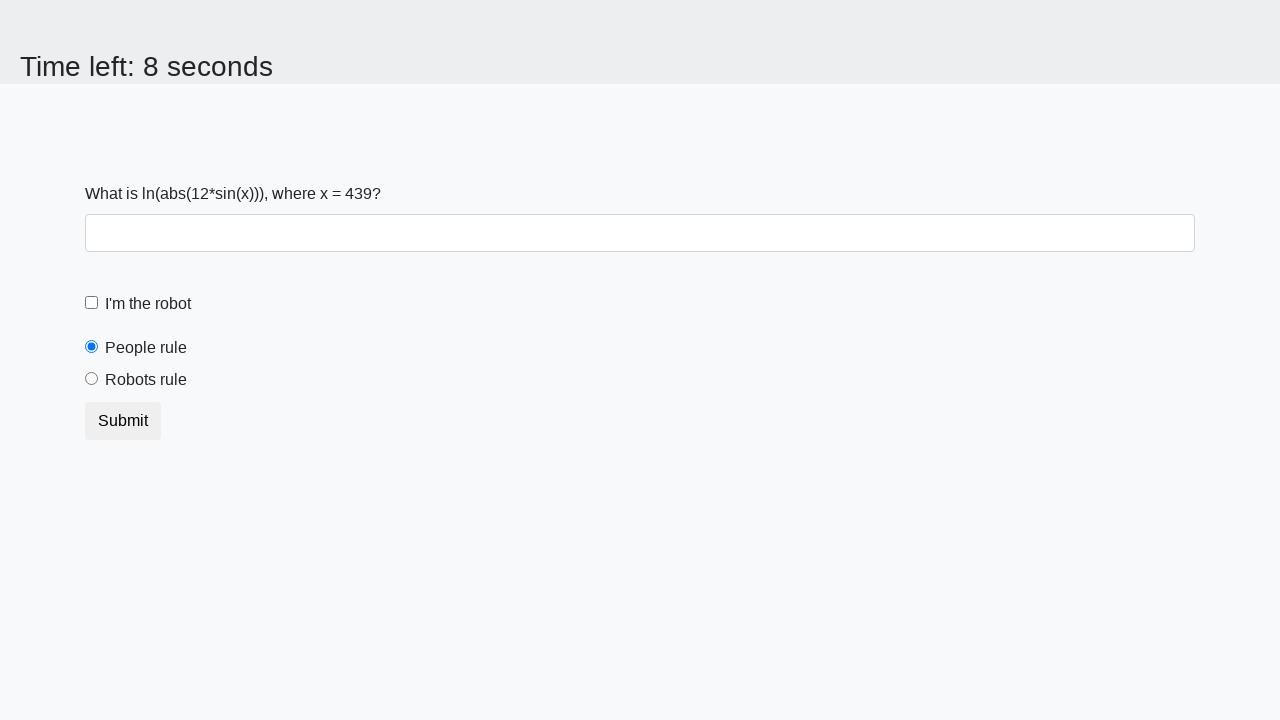

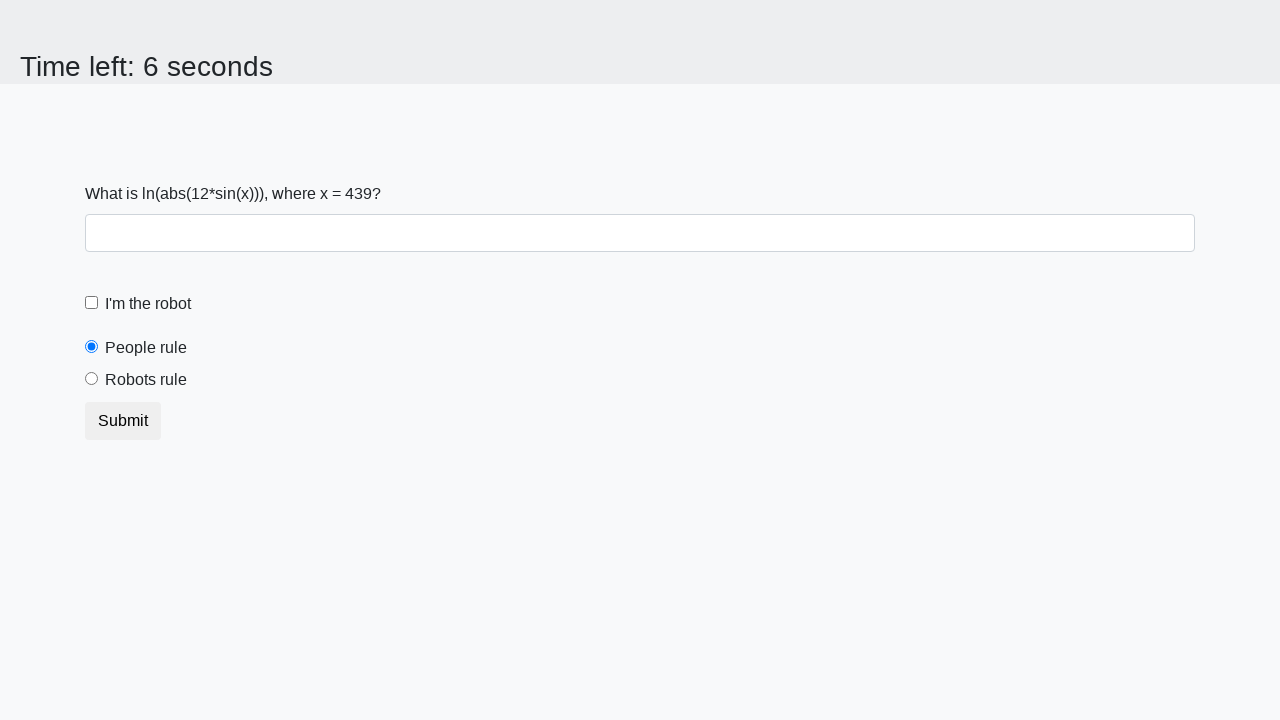